Clicks the Unauthorized link and verifies the response message shows status 401

Starting URL: https://demoqa.com/links

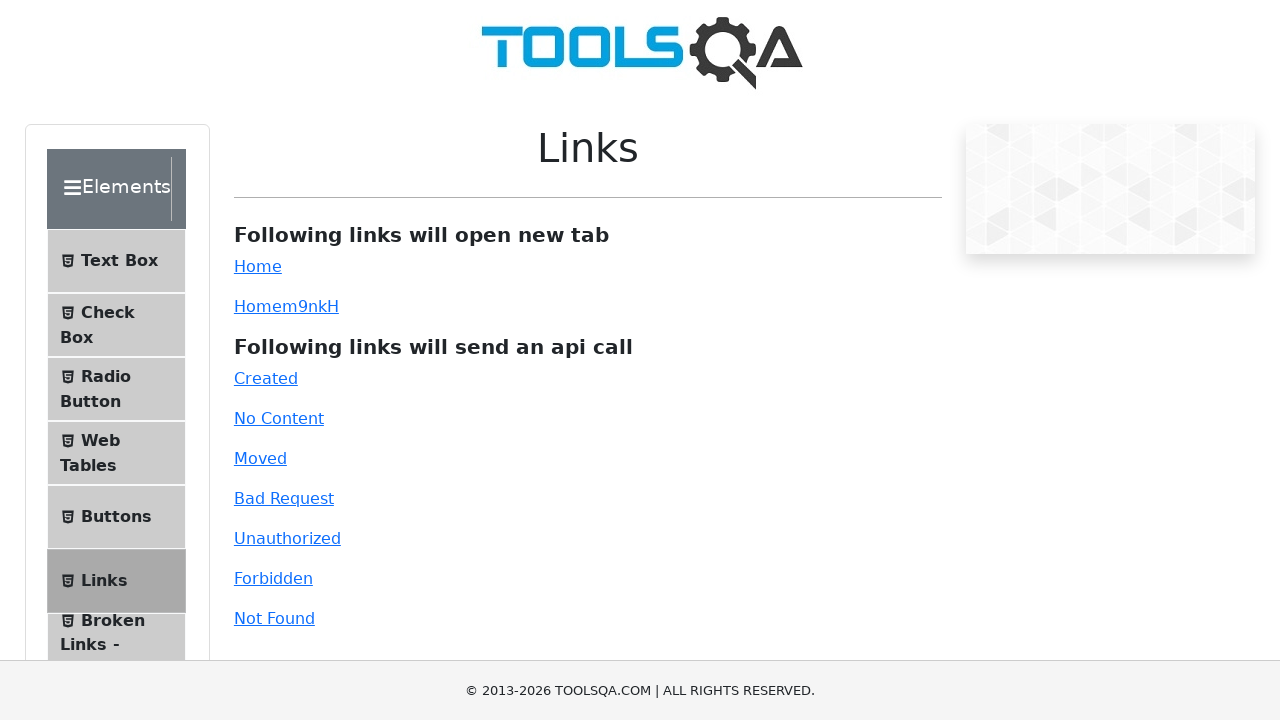

Scrolled Unauthorized link into view
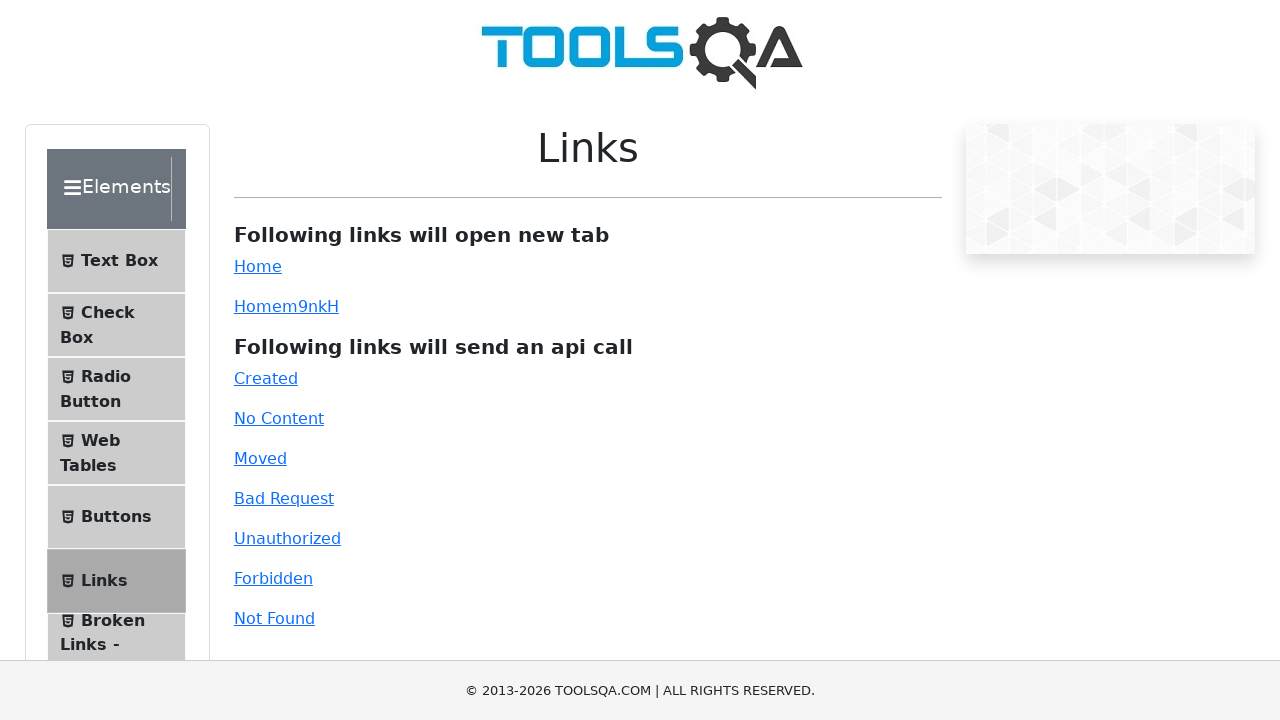

Clicked the Unauthorized link at (287, 538) on #unauthorized
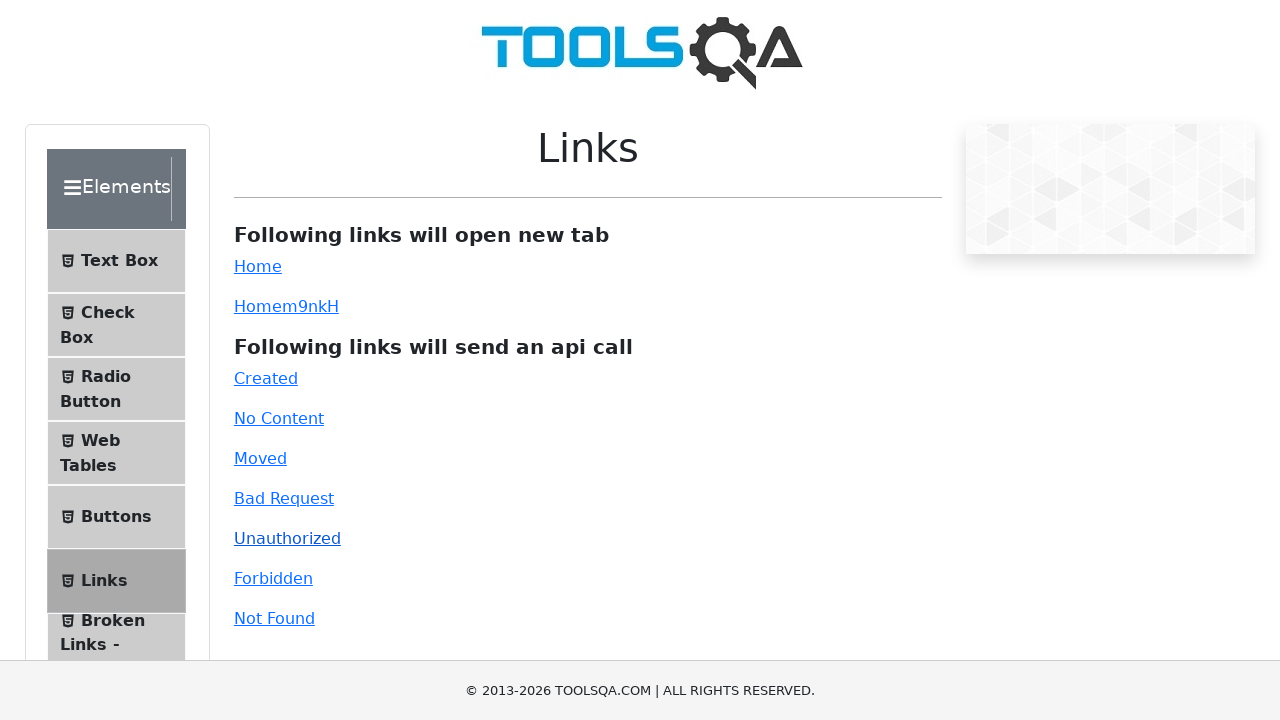

Response message appeared
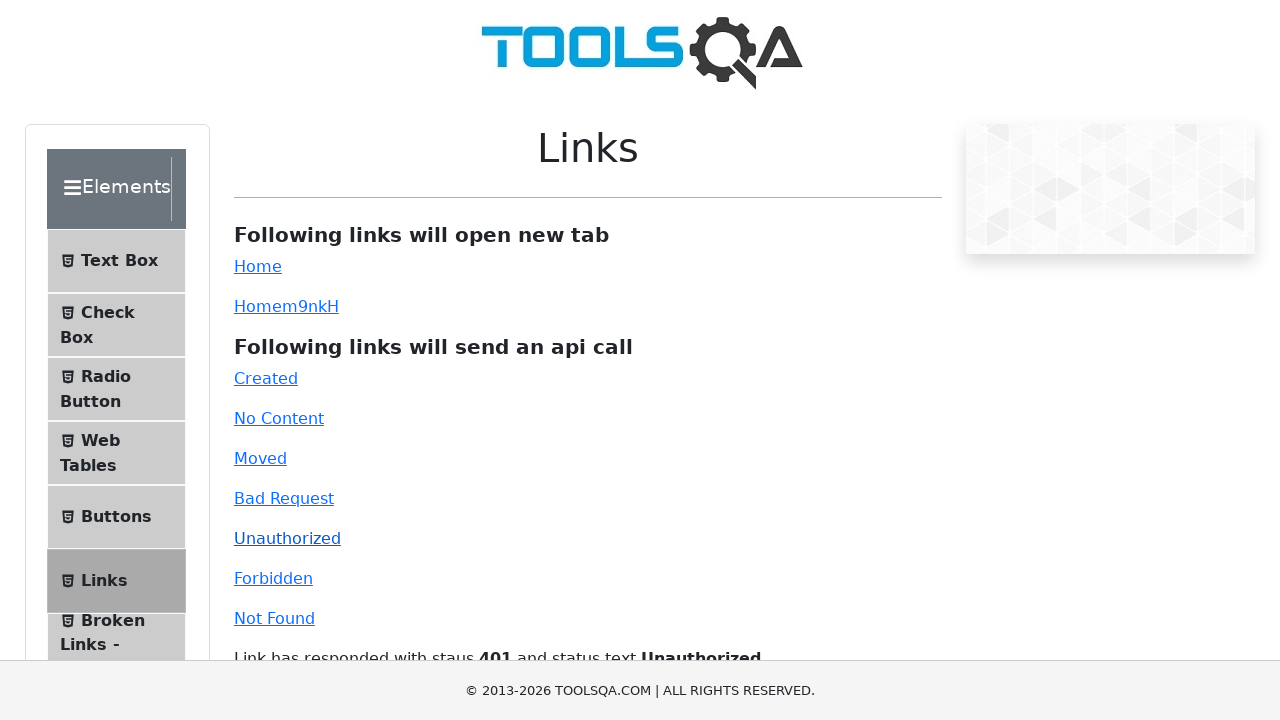

Retrieved response text content
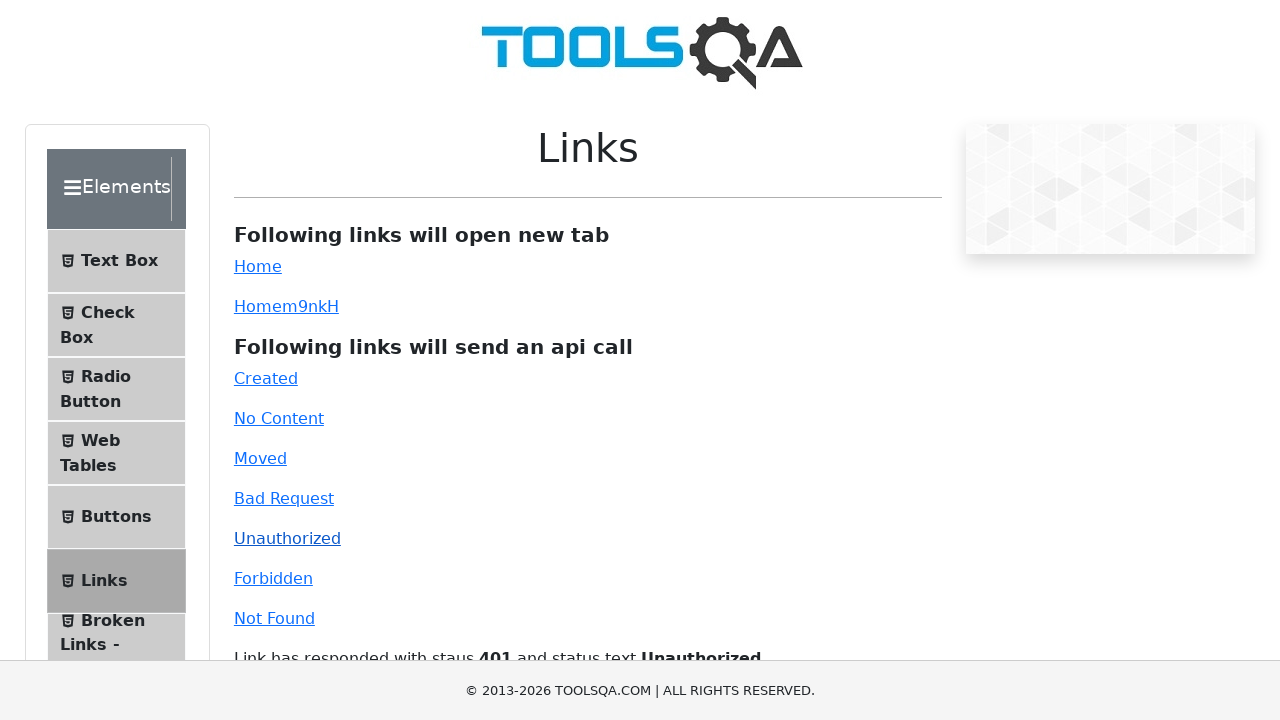

Verified response message contains status 401 and 'Unauthorized' text
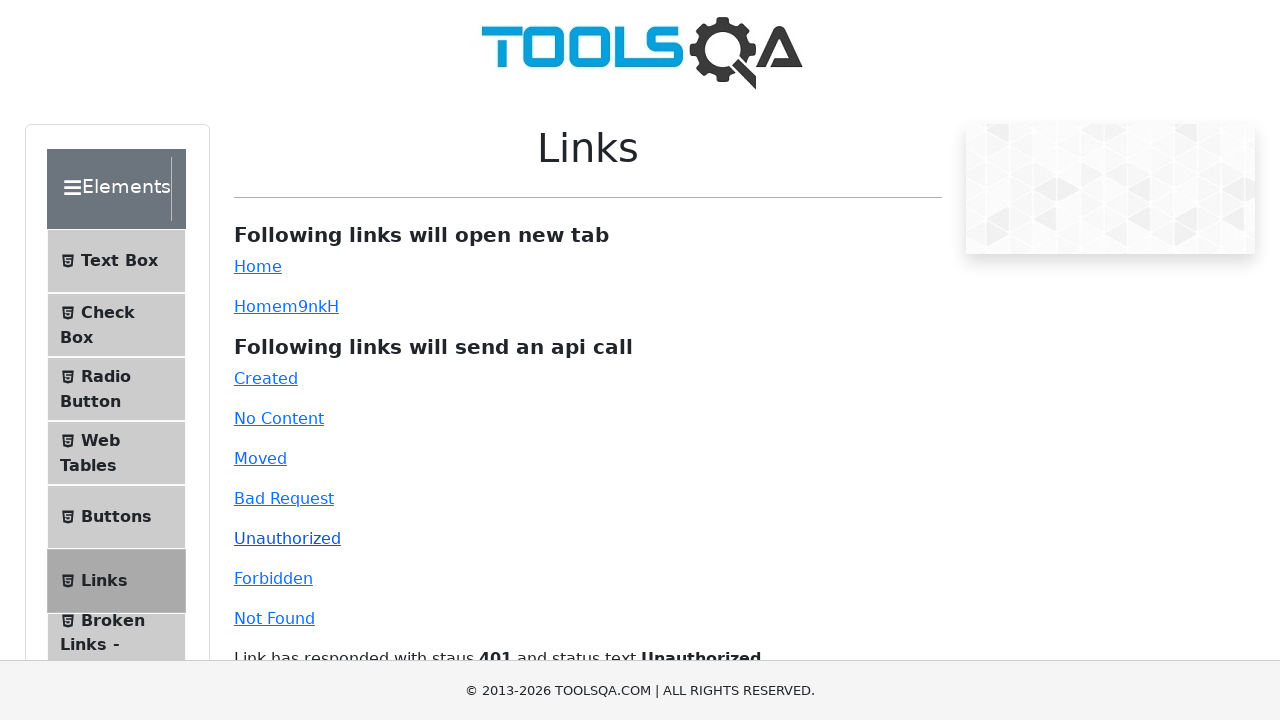

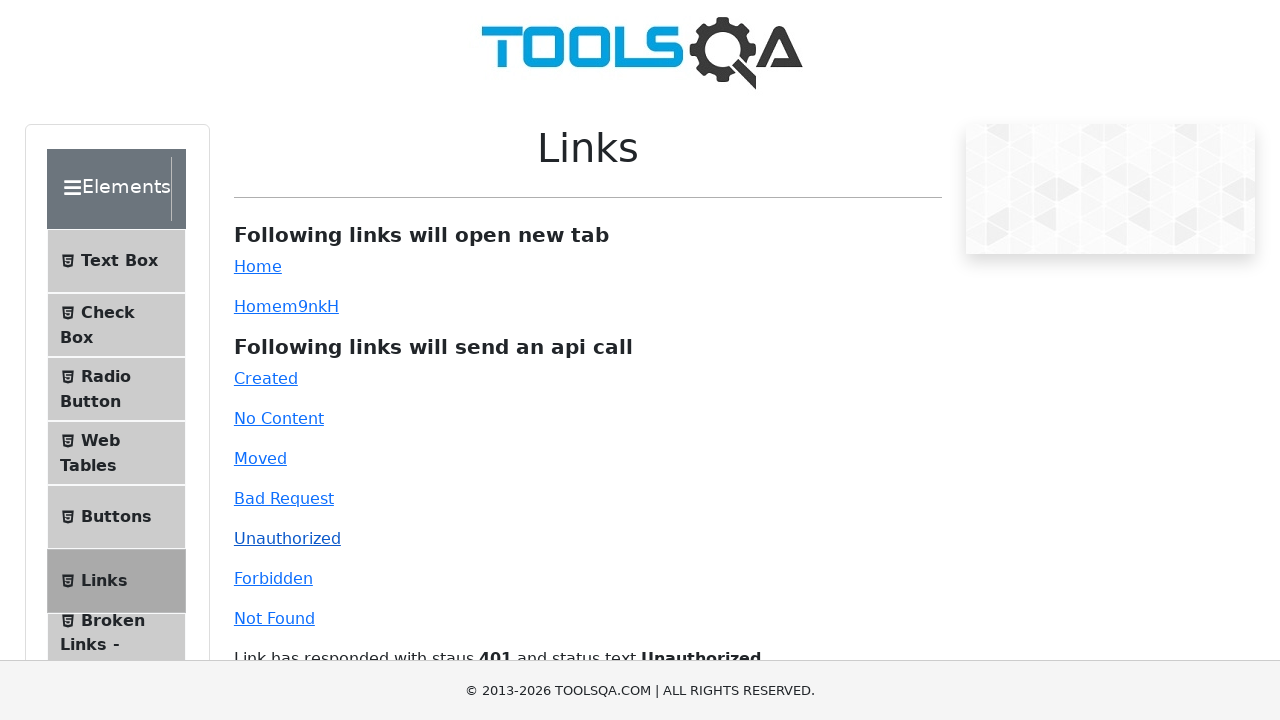